Tests browser window handling by opening new tabs and windows through button clicks

Starting URL: https://demoqa.com

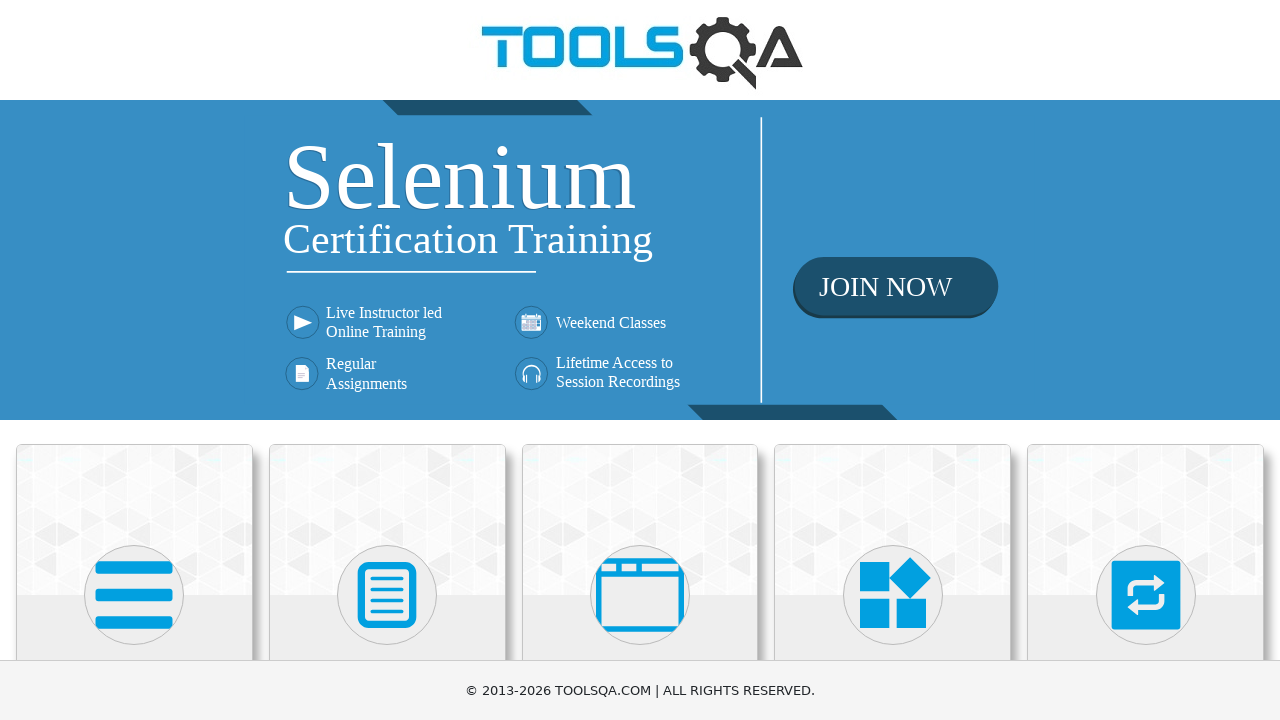

Clicked on Alerts, Frame & Windows section at (640, 360) on xpath=//h5[text()='Alerts, Frame & Windows']
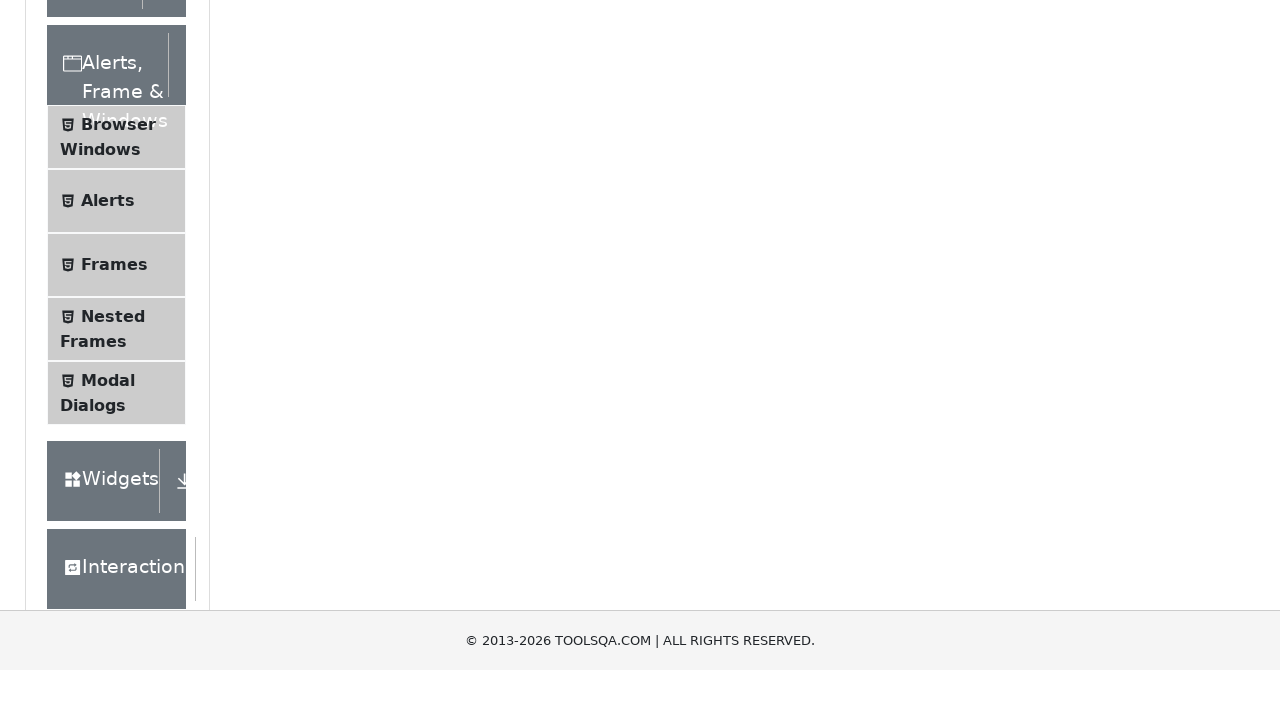

Clicked on Browser Windows menu item at (118, 424) on xpath=//span[text()='Browser Windows']
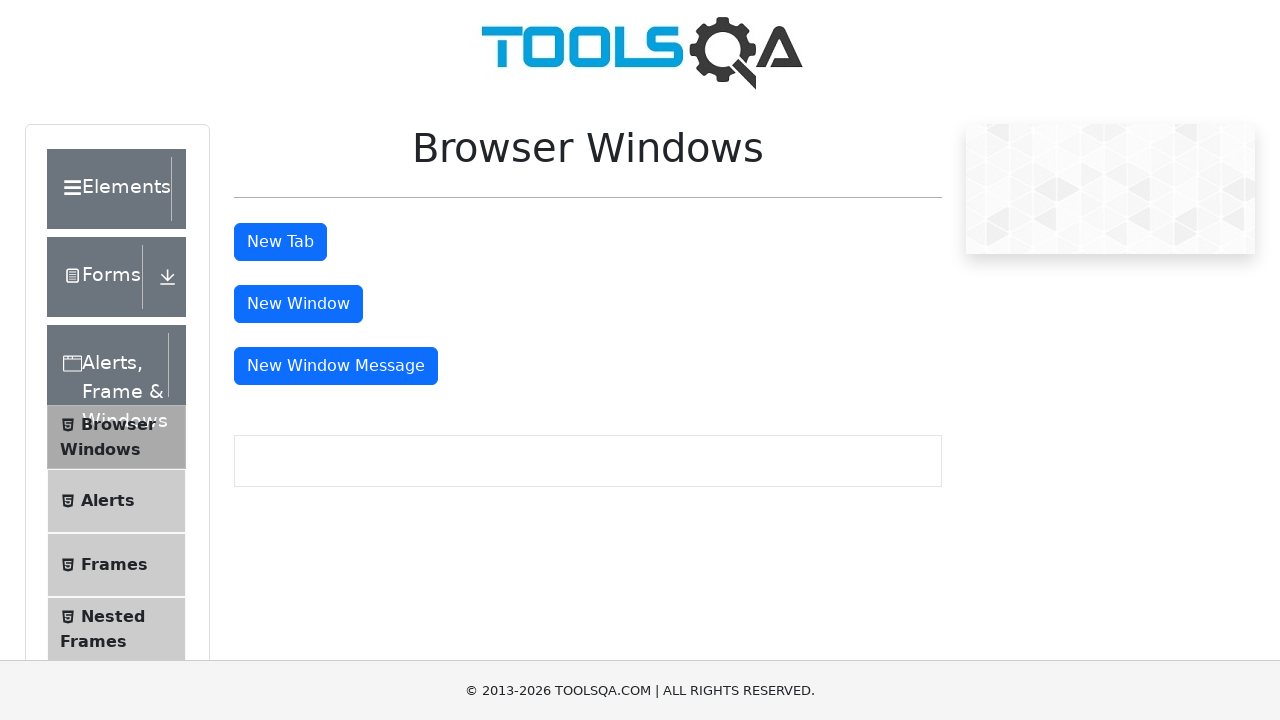

Clicked New Tab button at (280, 242) on #tabButton
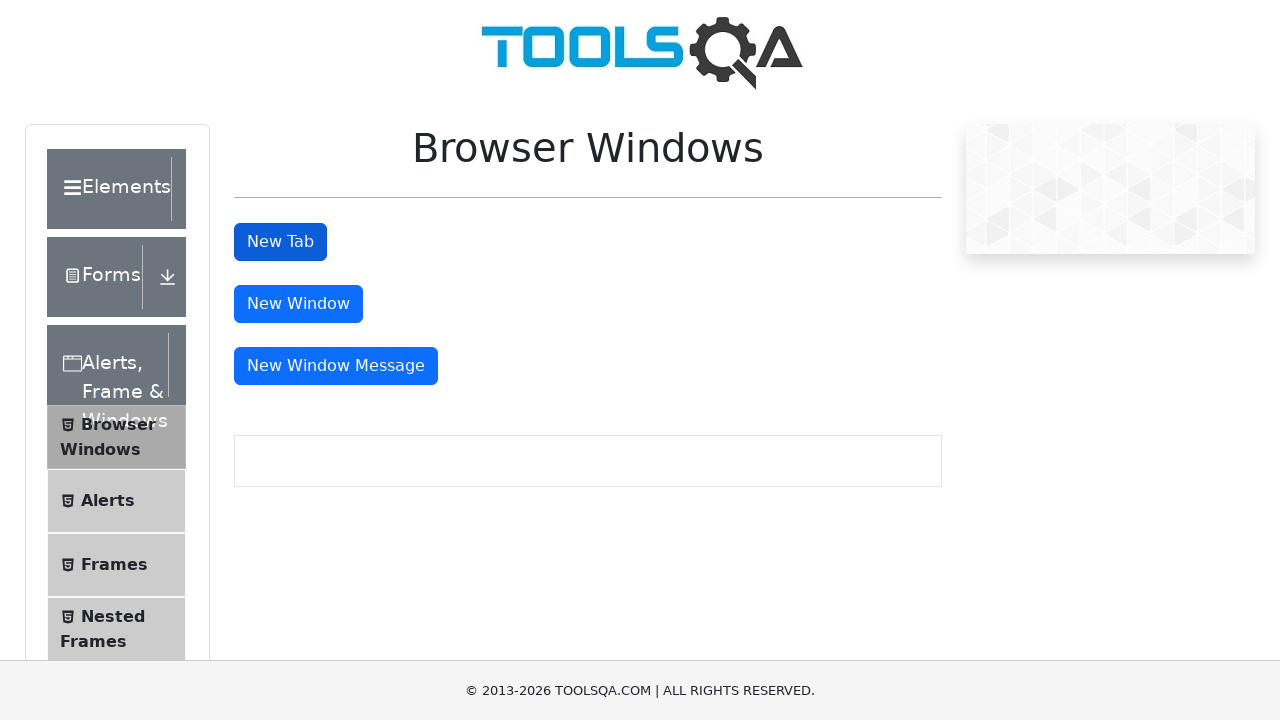

Clicked New Window button at (298, 304) on #windowButton
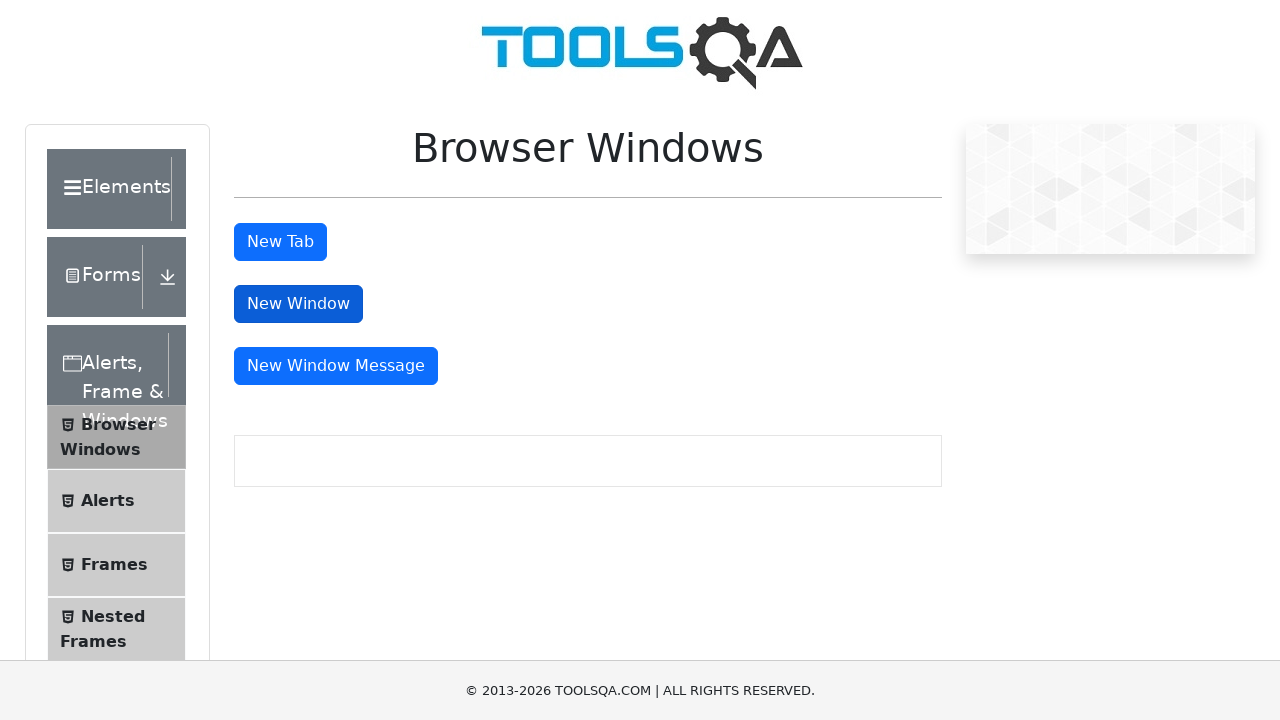

Clicked New Window Message button at (336, 366) on #messageWindowButton
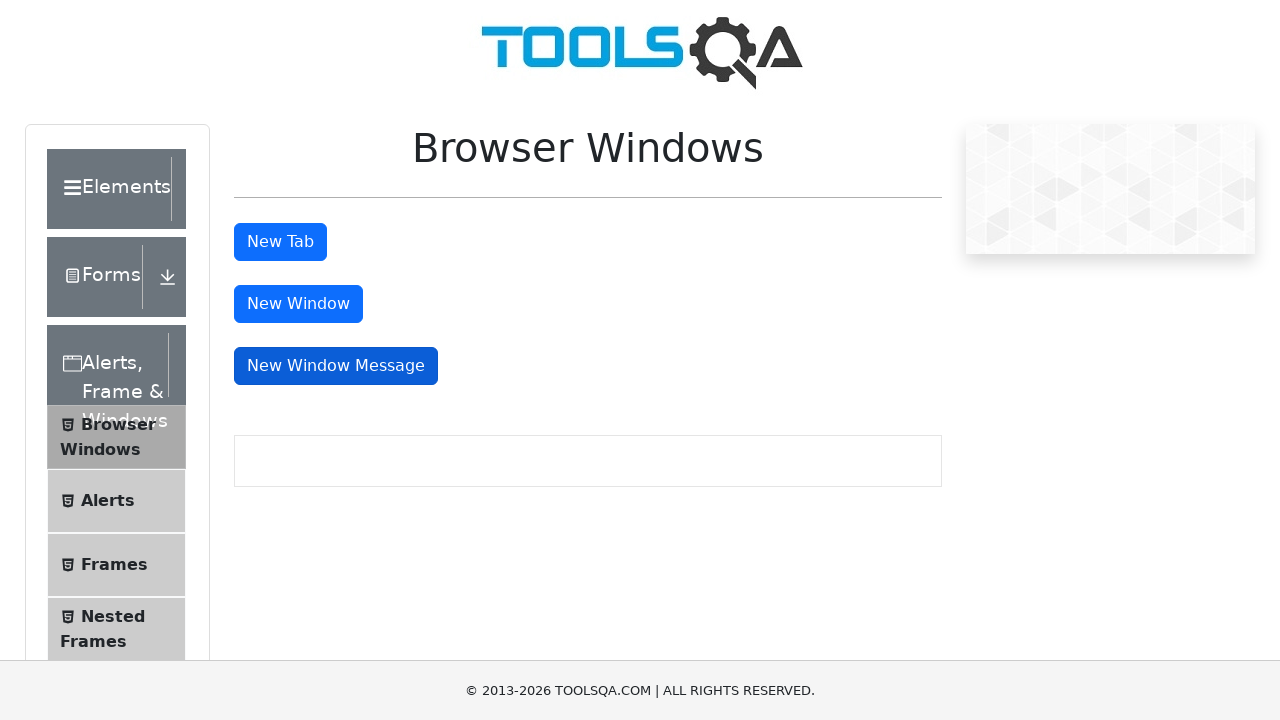

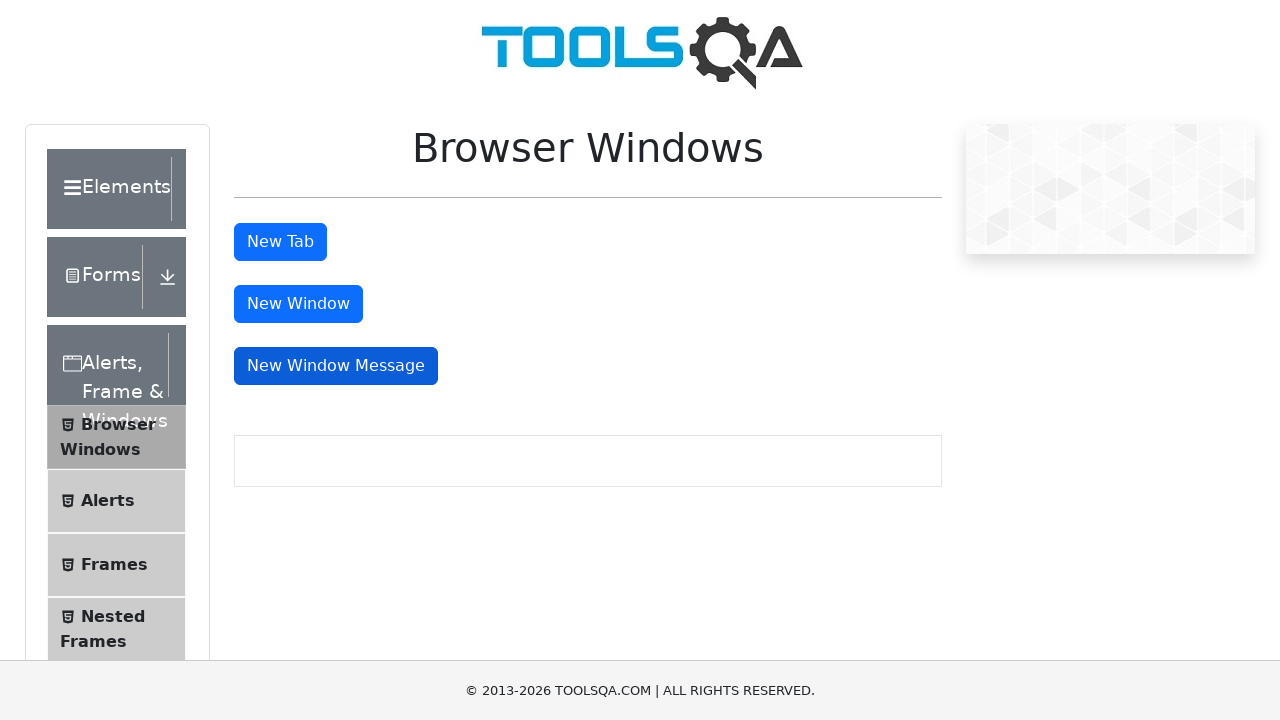